Tests browser window handling by clicking a button to open a new tab, switching to it to verify content, and then switching back to the parent window

Starting URL: https://demoqa.com/browser-windows

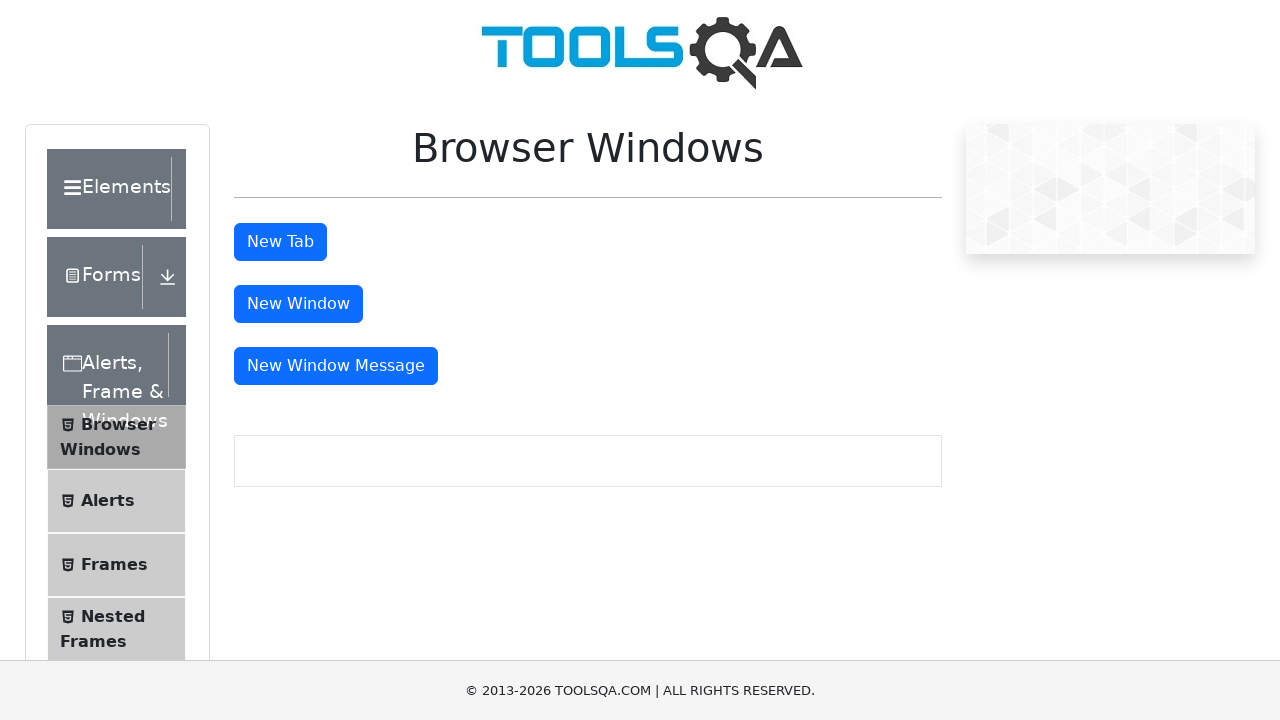

Clicked button to open new tab at (280, 242) on button#tabButton
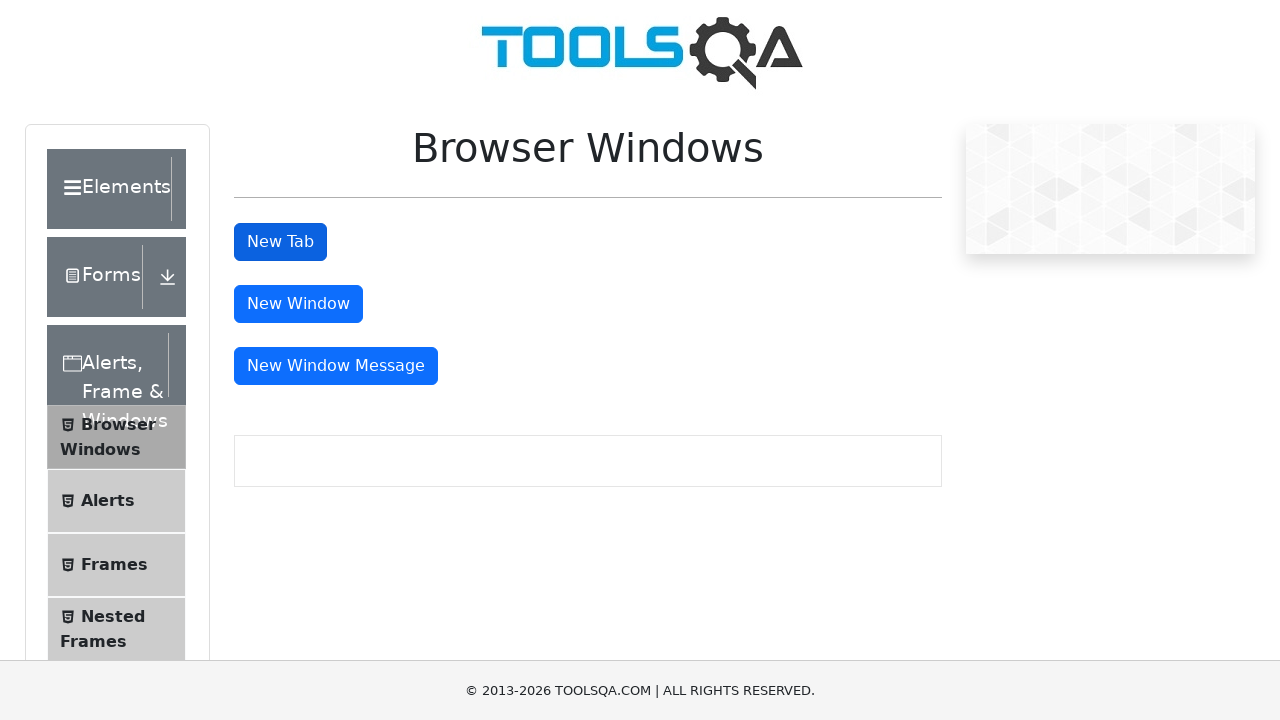

New tab opened and captured at (280, 242) on button#tabButton
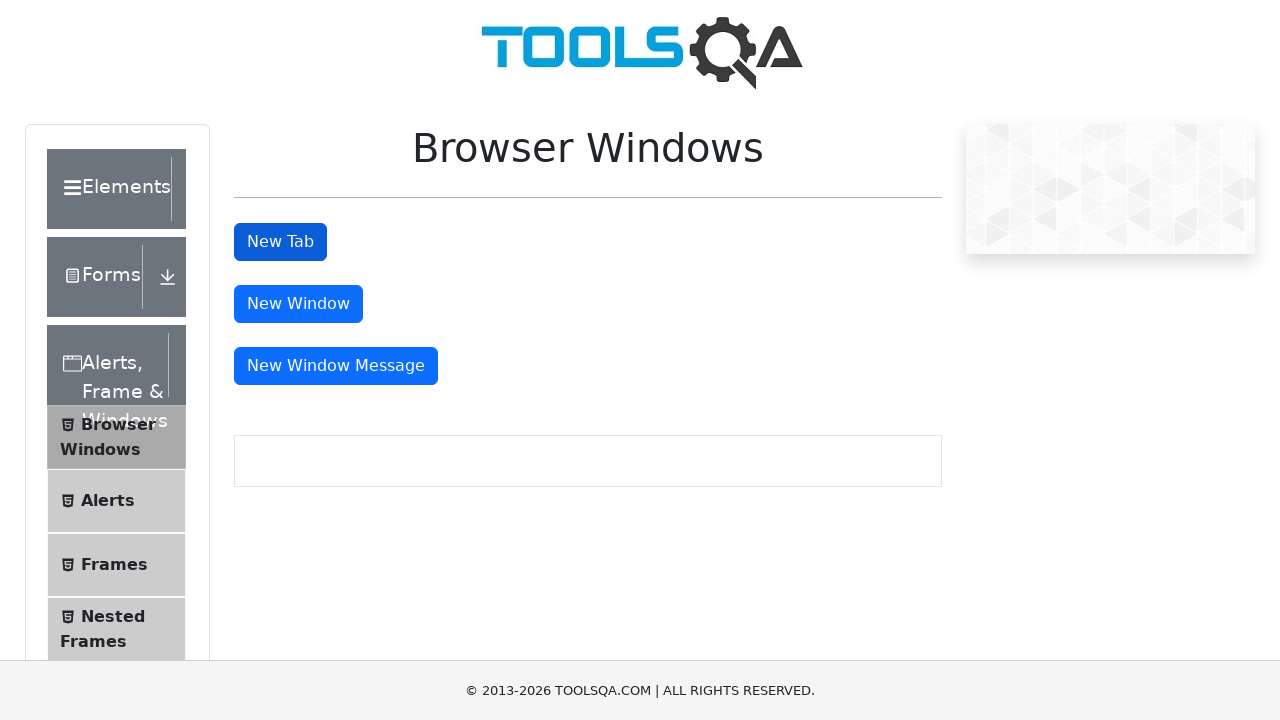

Switched to new tab
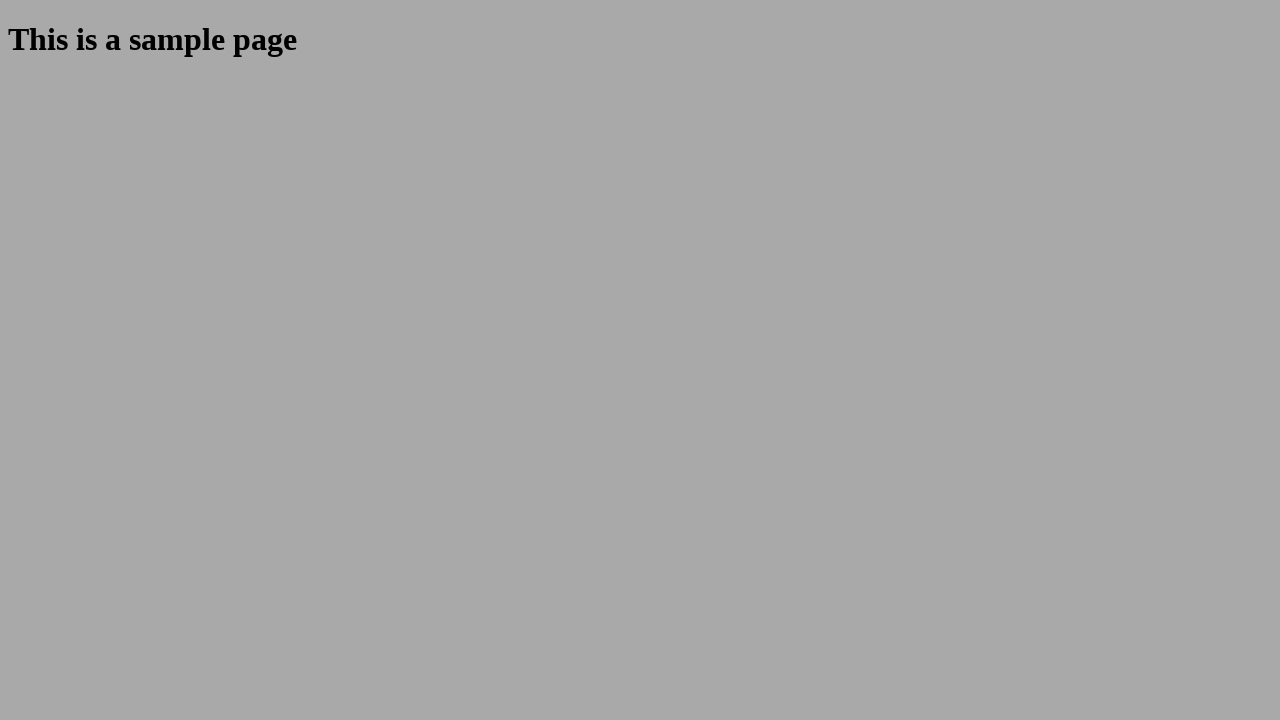

Sample heading element loaded in new tab
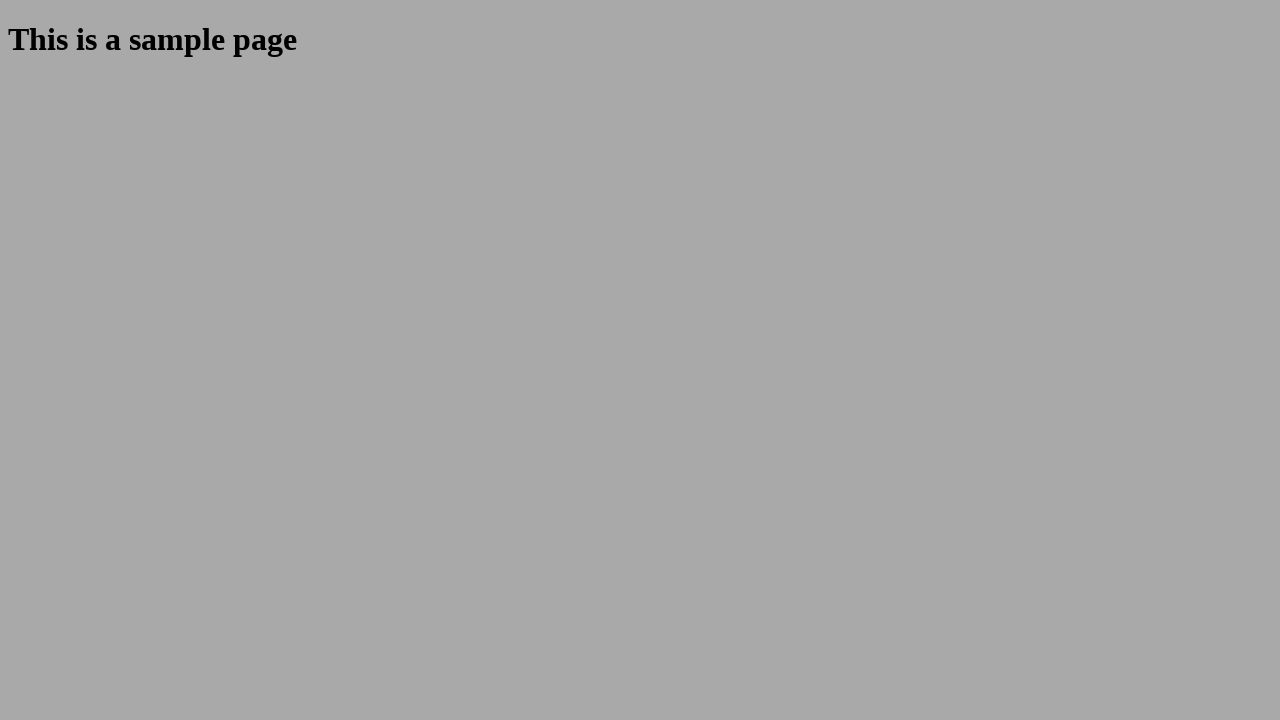

Retrieved heading text: This is a sample page
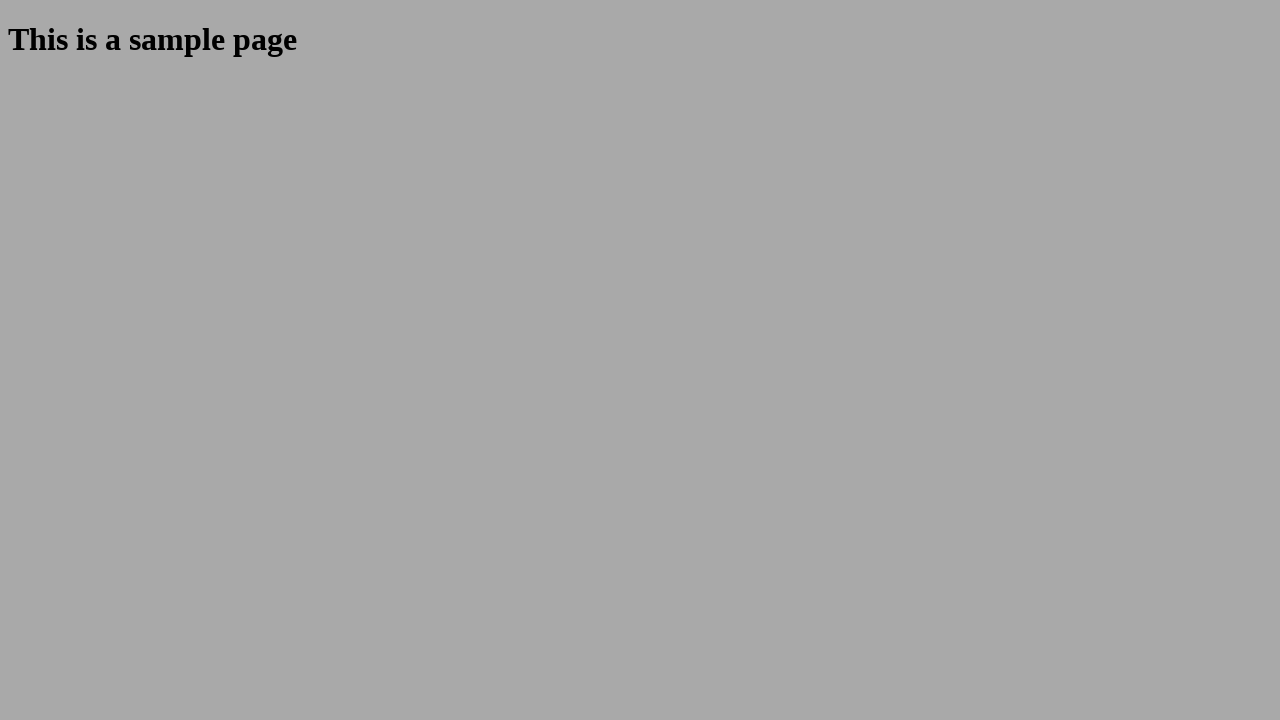

Closed new tab
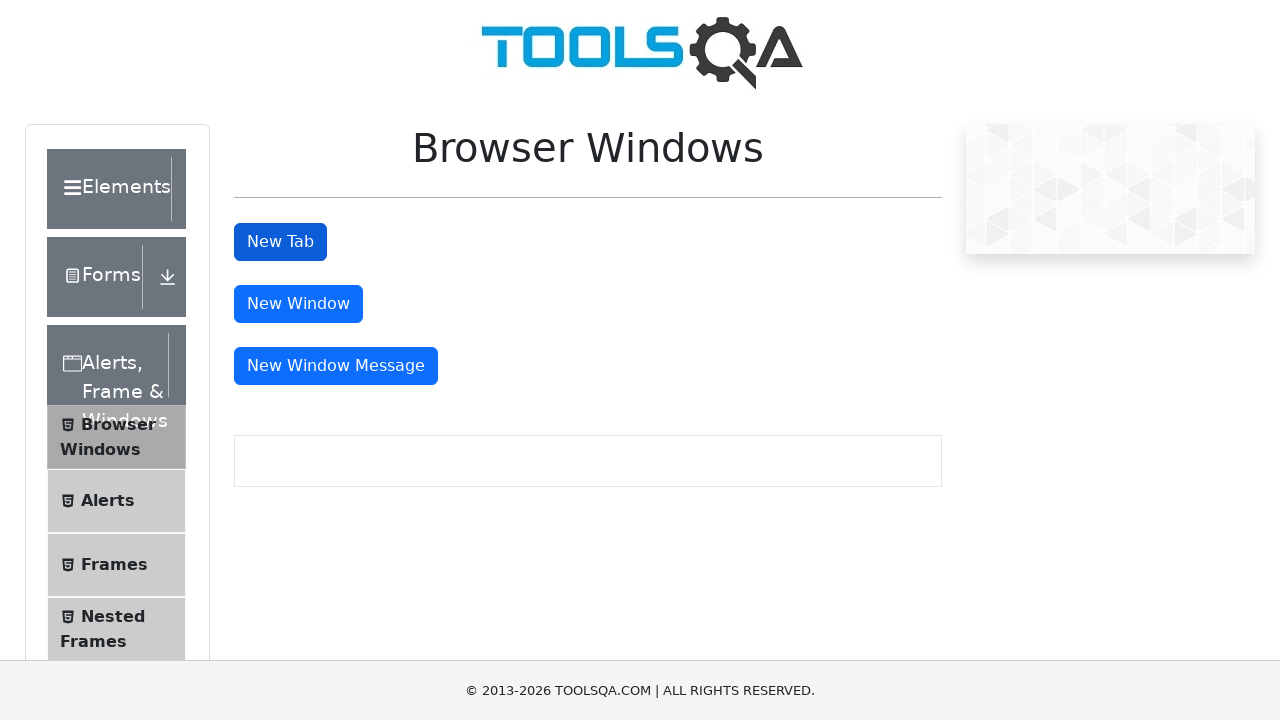

Focus returned to original parent window
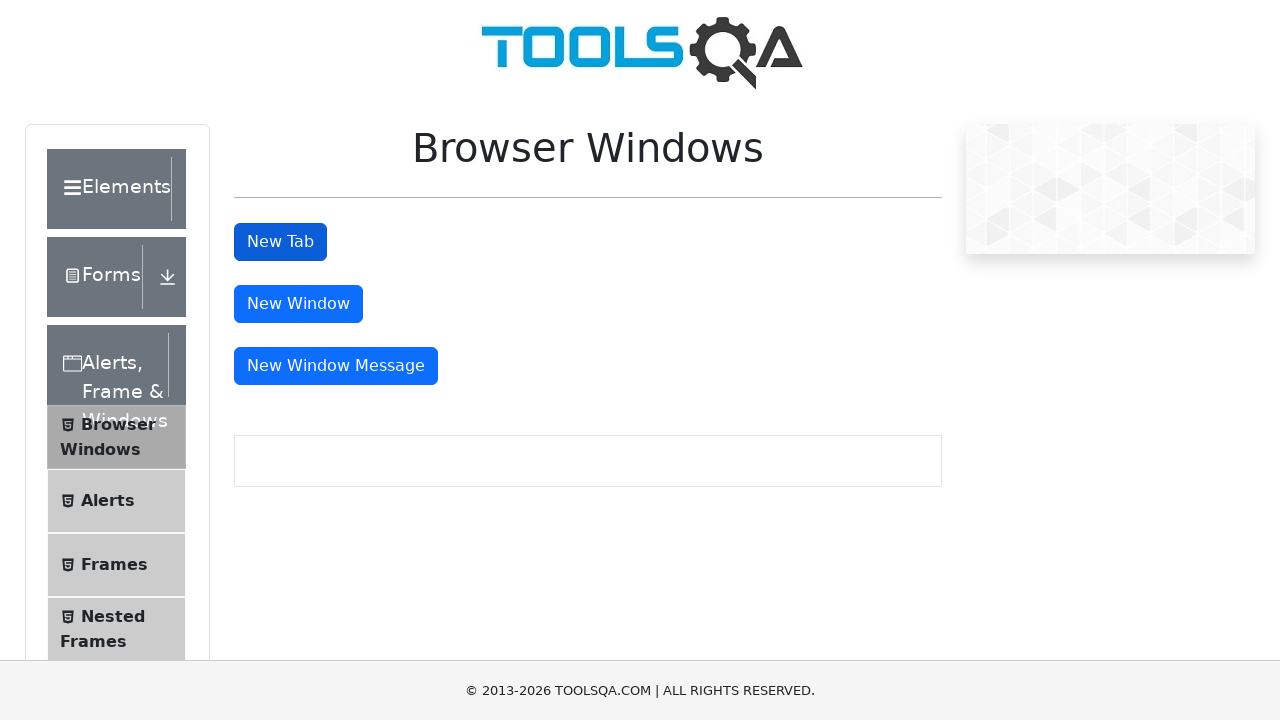

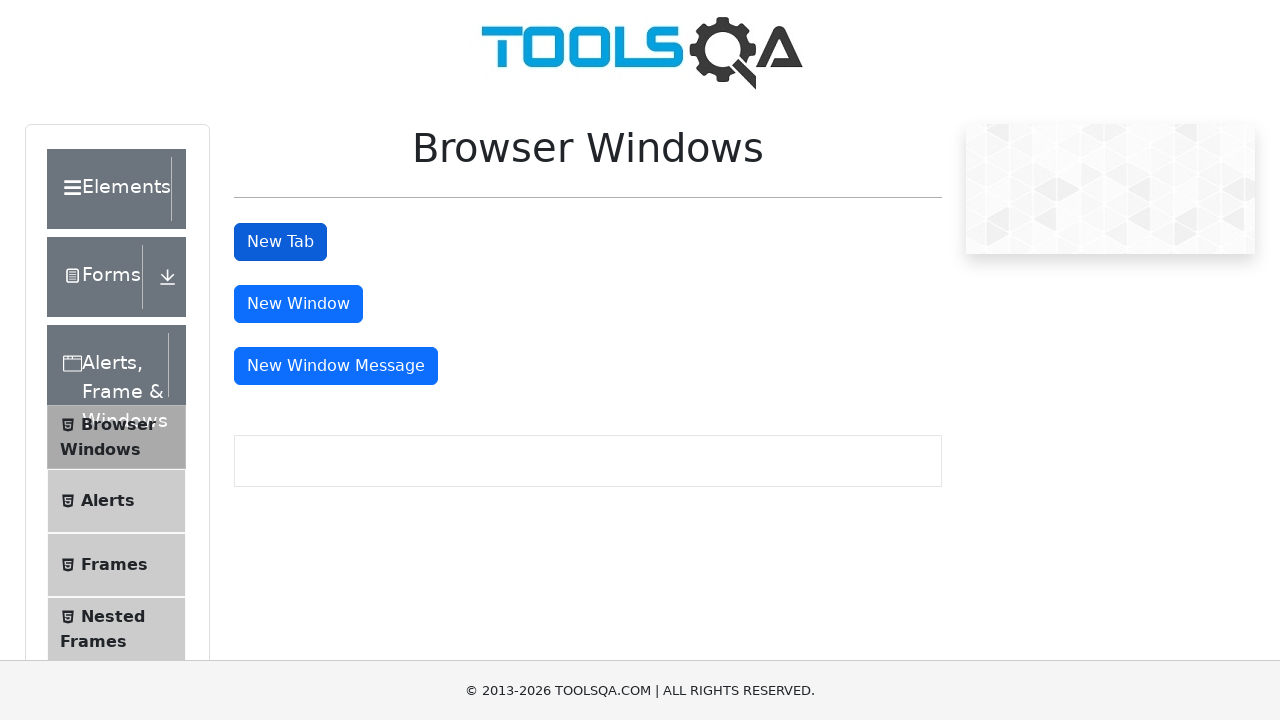